Tests Drag & Drop Sliders by navigating to the slider page and dragging the "Default value 15" slider to position 95.

Starting URL: https://www.lambdatest.com/selenium-playground

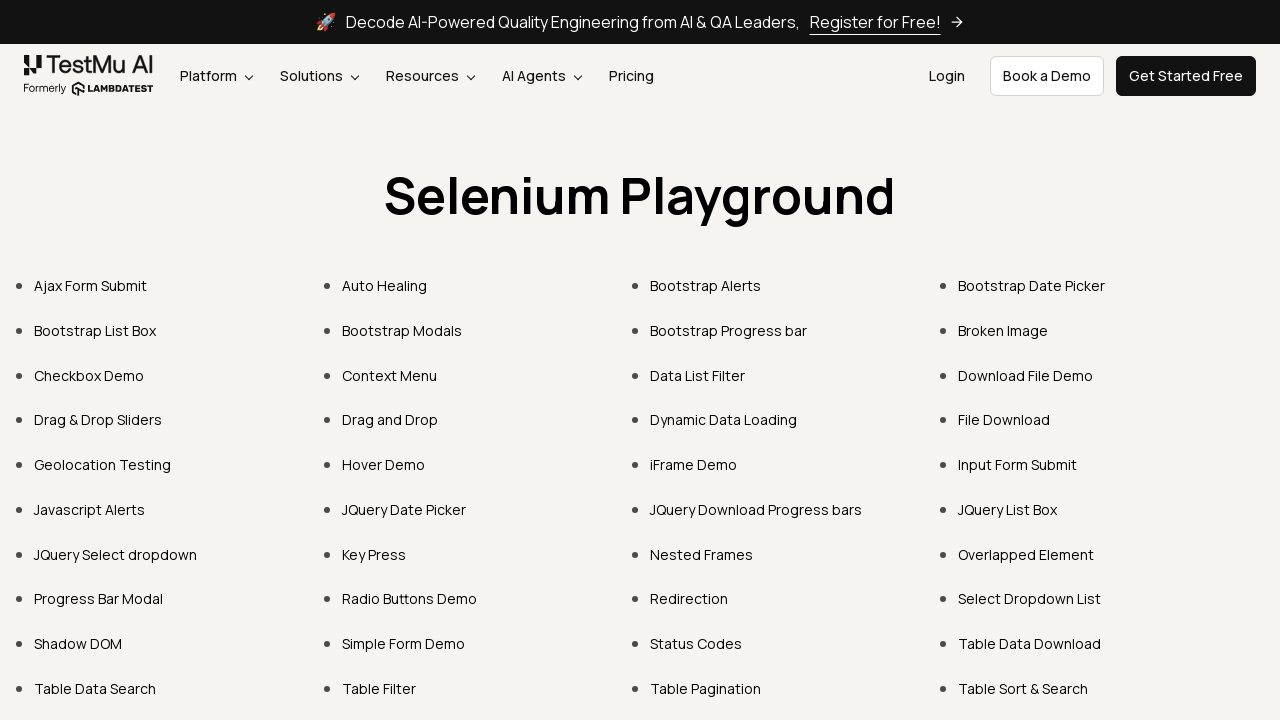

Clicked on 'Drag & Drop Sliders' link at (98, 420) on text=Drag & Drop Sliders
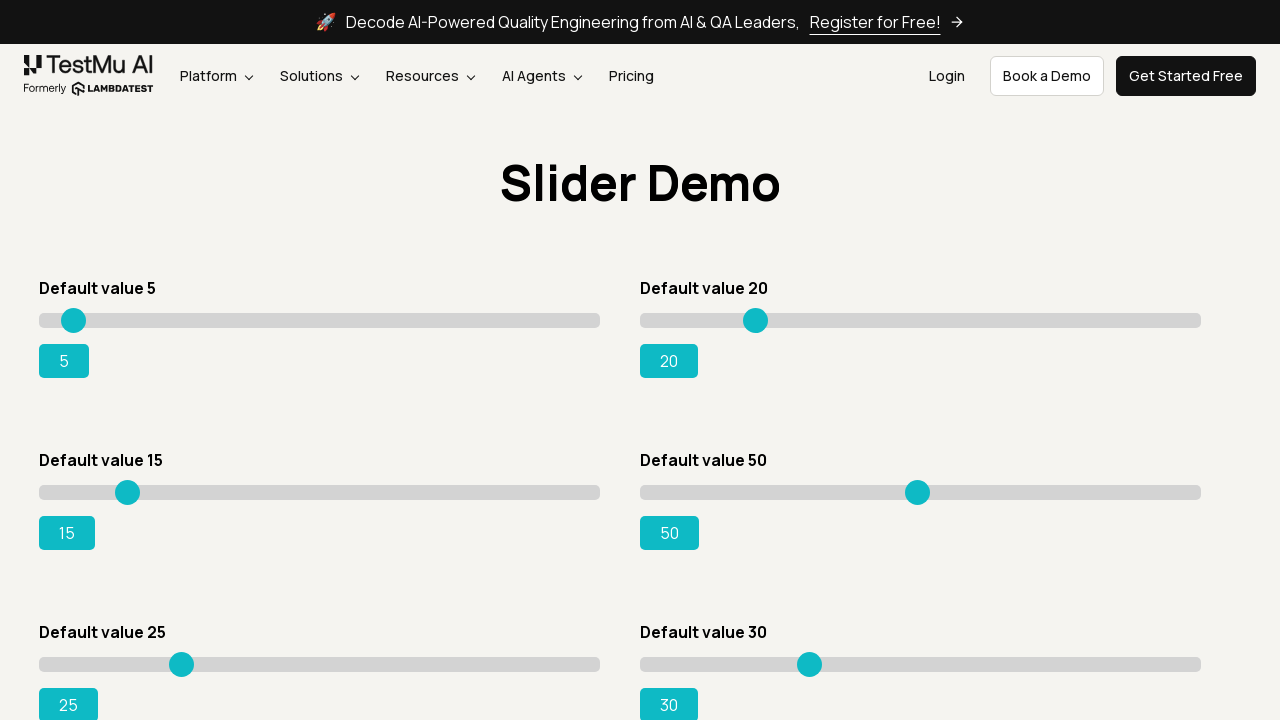

Slider page loaded with range input element
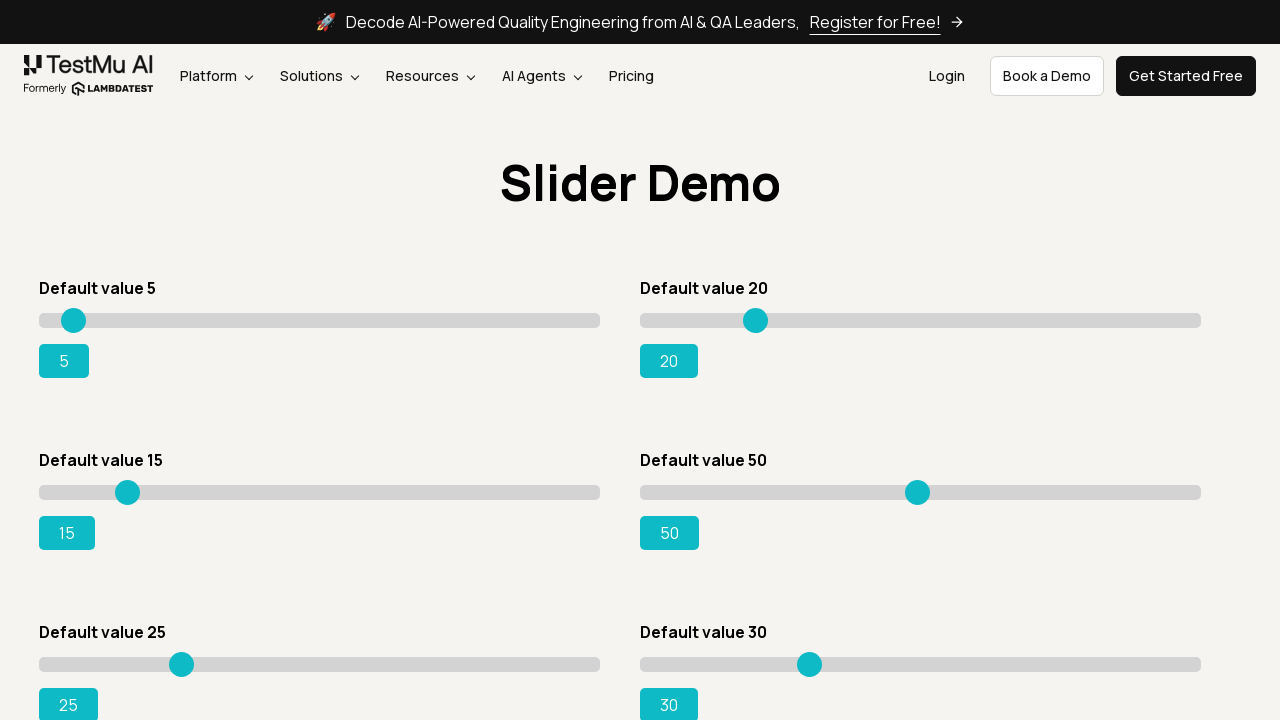

Located slider element with default value 15
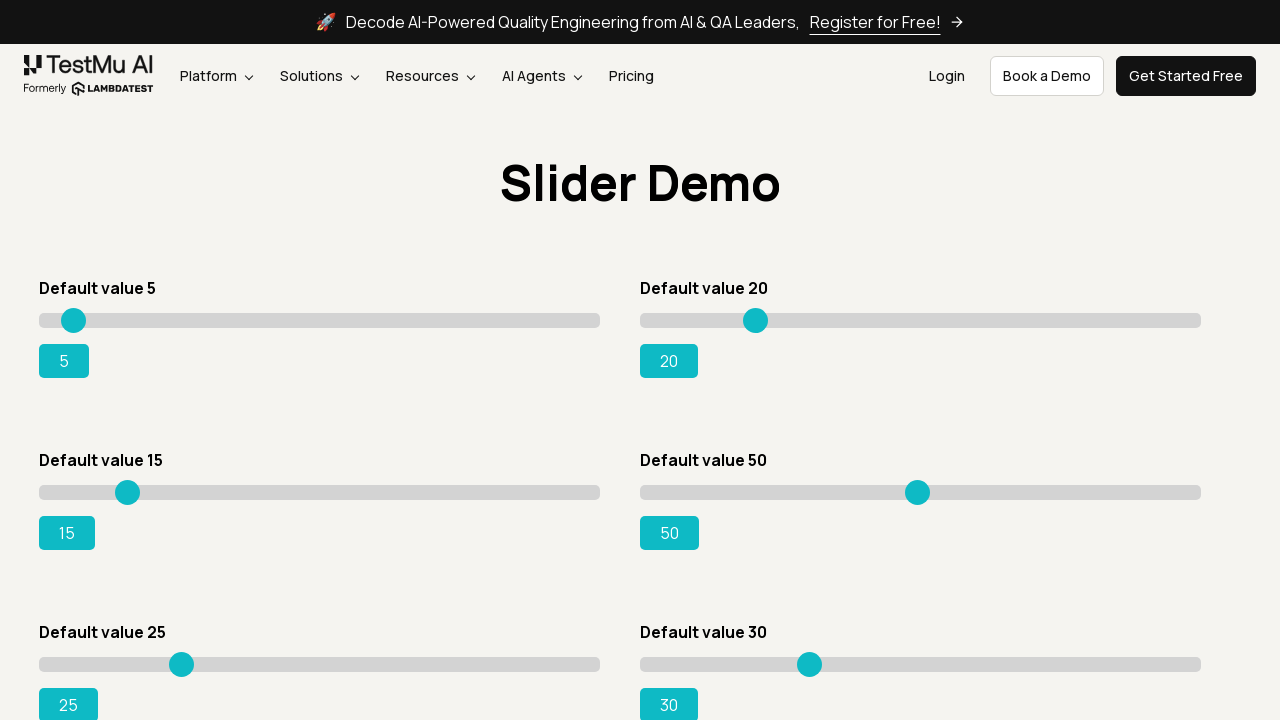

Dragged slider to position 95 on input[type='range'][value='15']
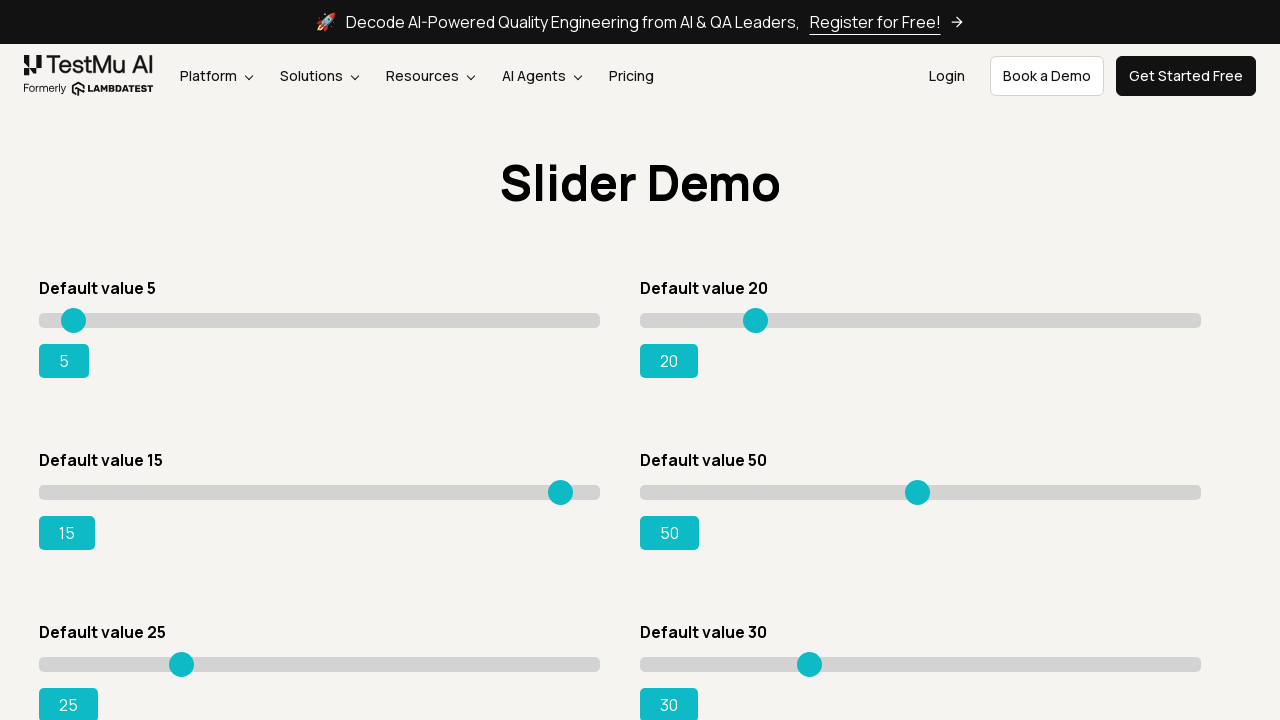

Validated that range value is now 95 - success element displayed
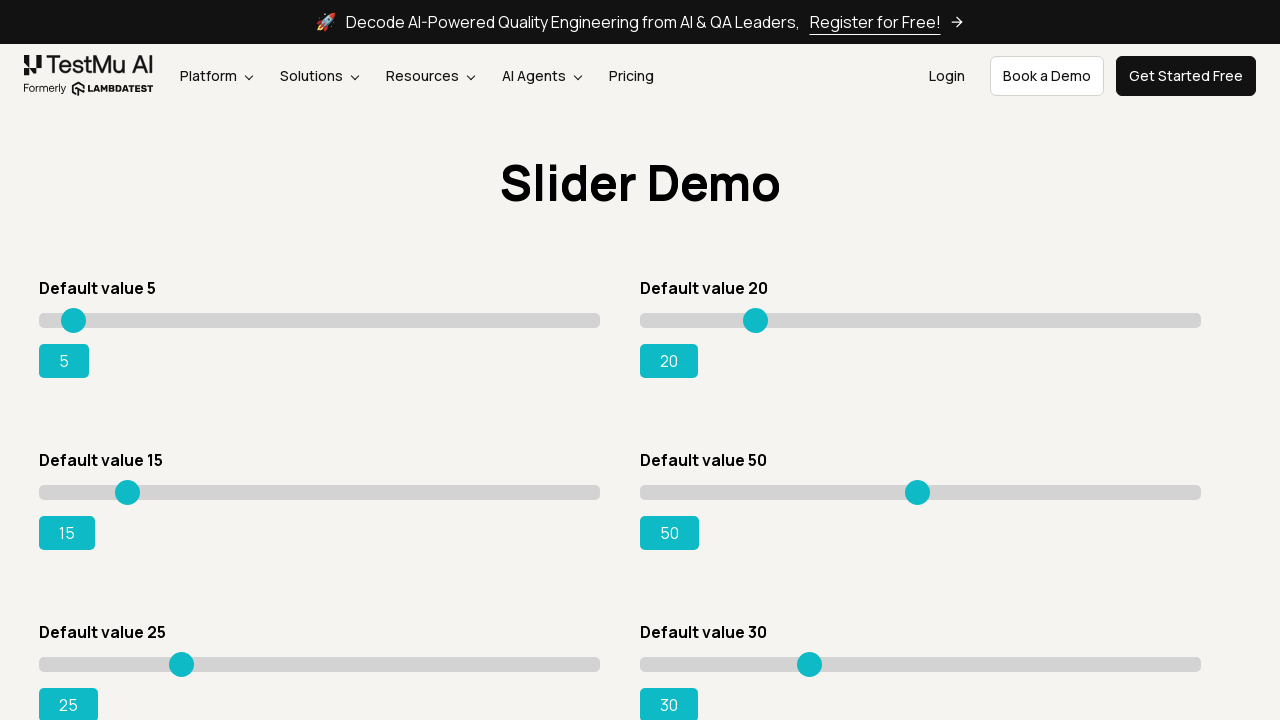

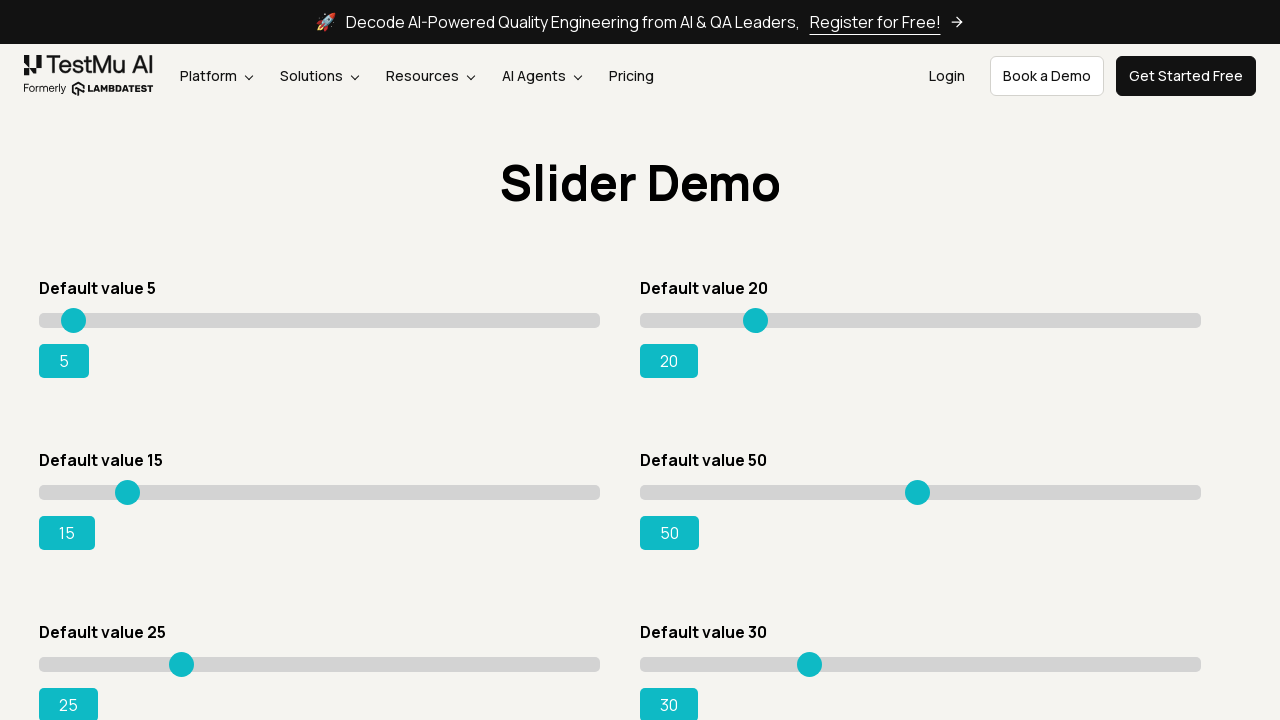